Tests the signup process with empty credentials to verify validation by leaving username and password fields blank

Starting URL: https://www.demoblaze.com/

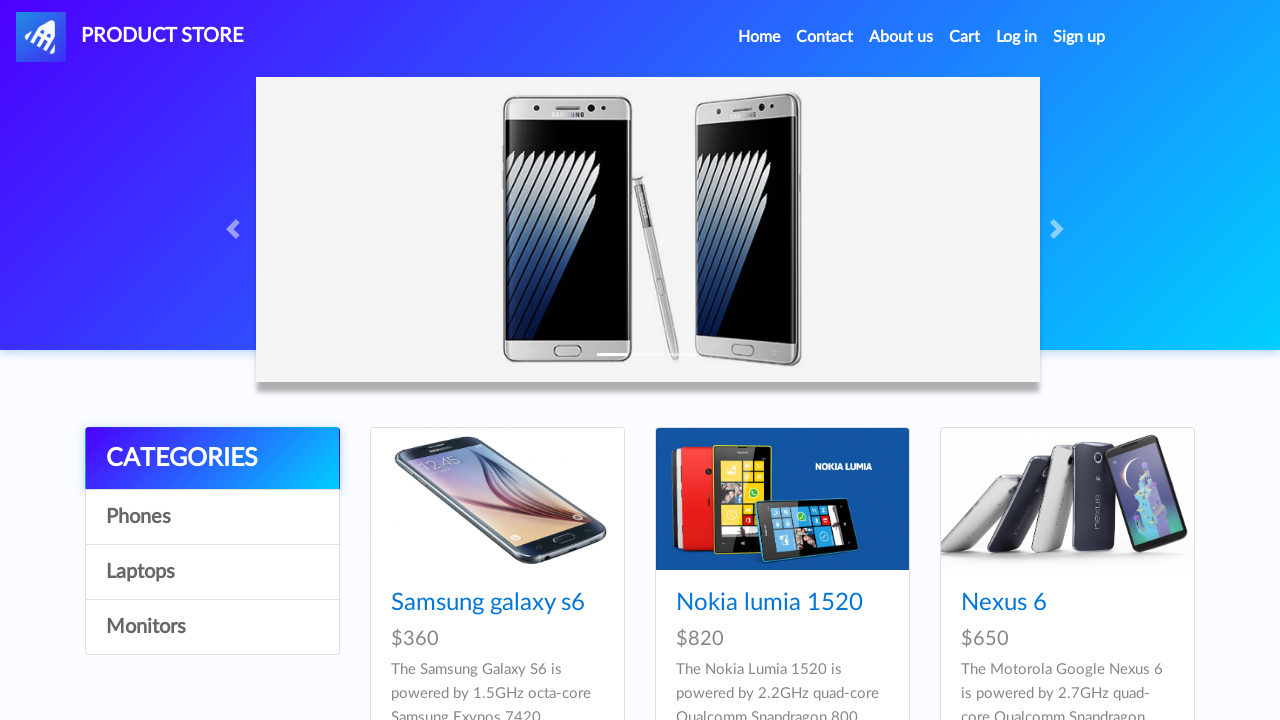

Clicked on Sign up button at (1079, 37) on #signin2
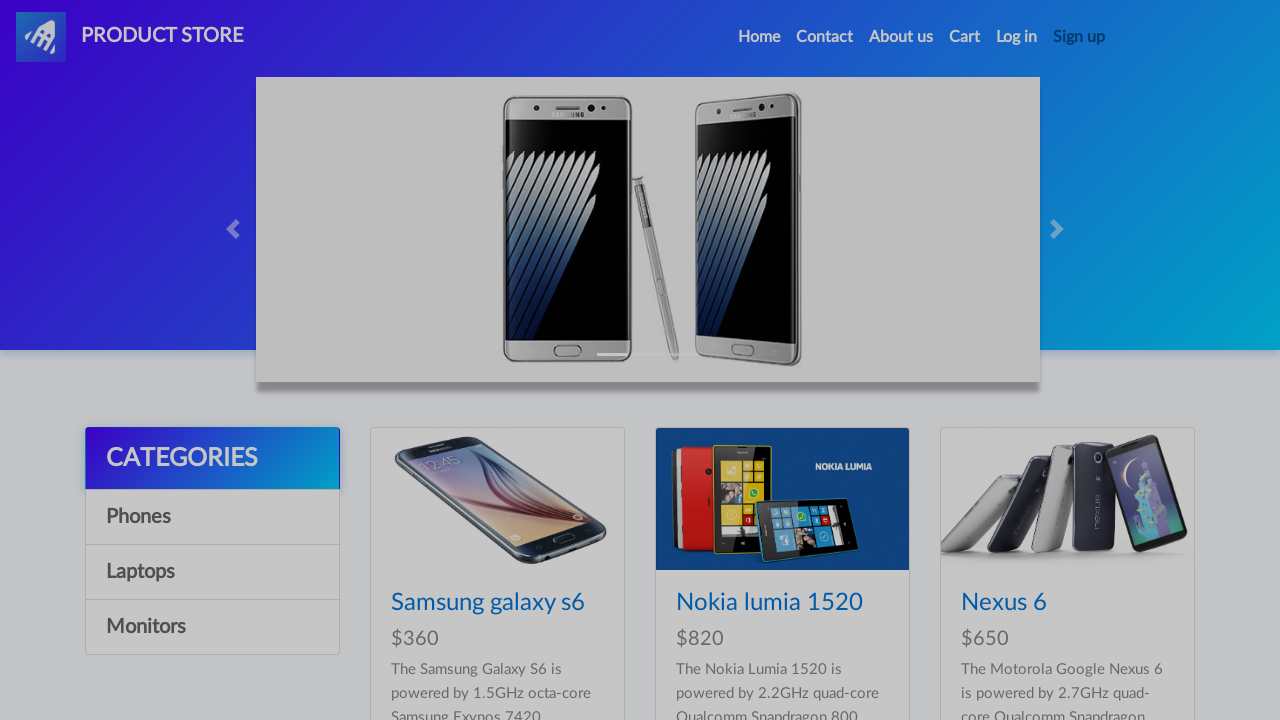

Sign up modal appeared with username field visible
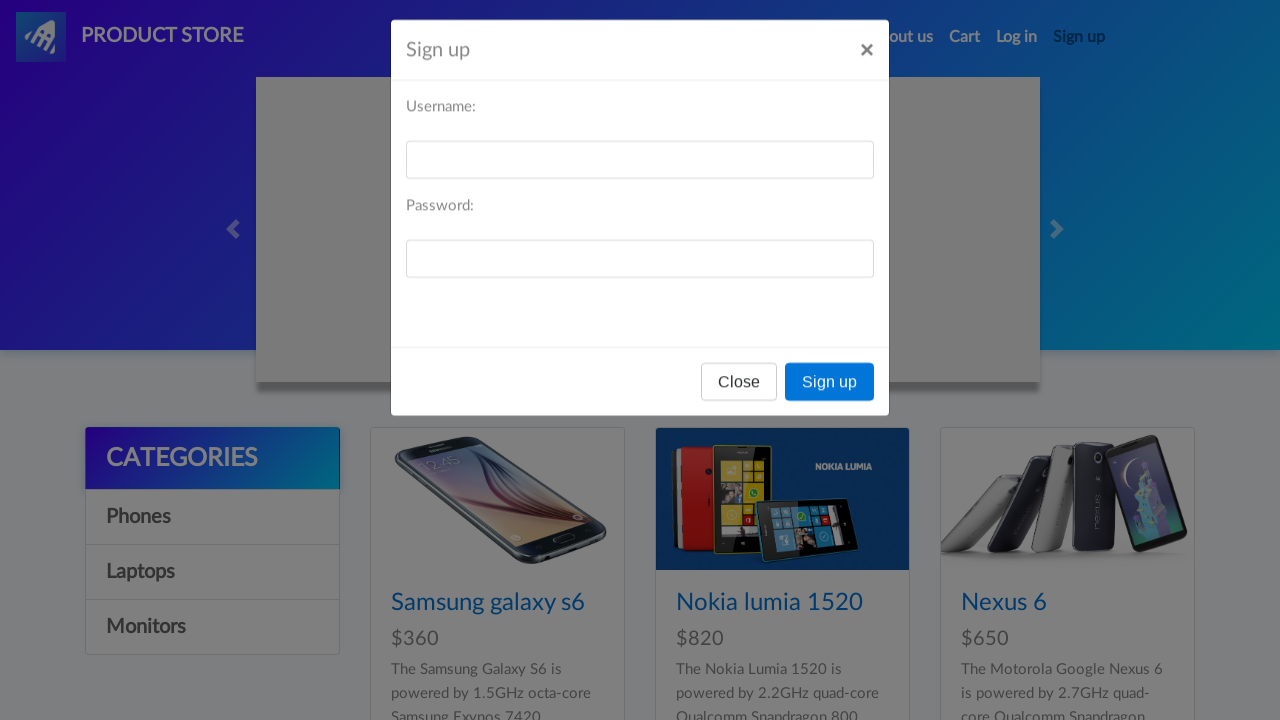

Left username field empty on #sign-username
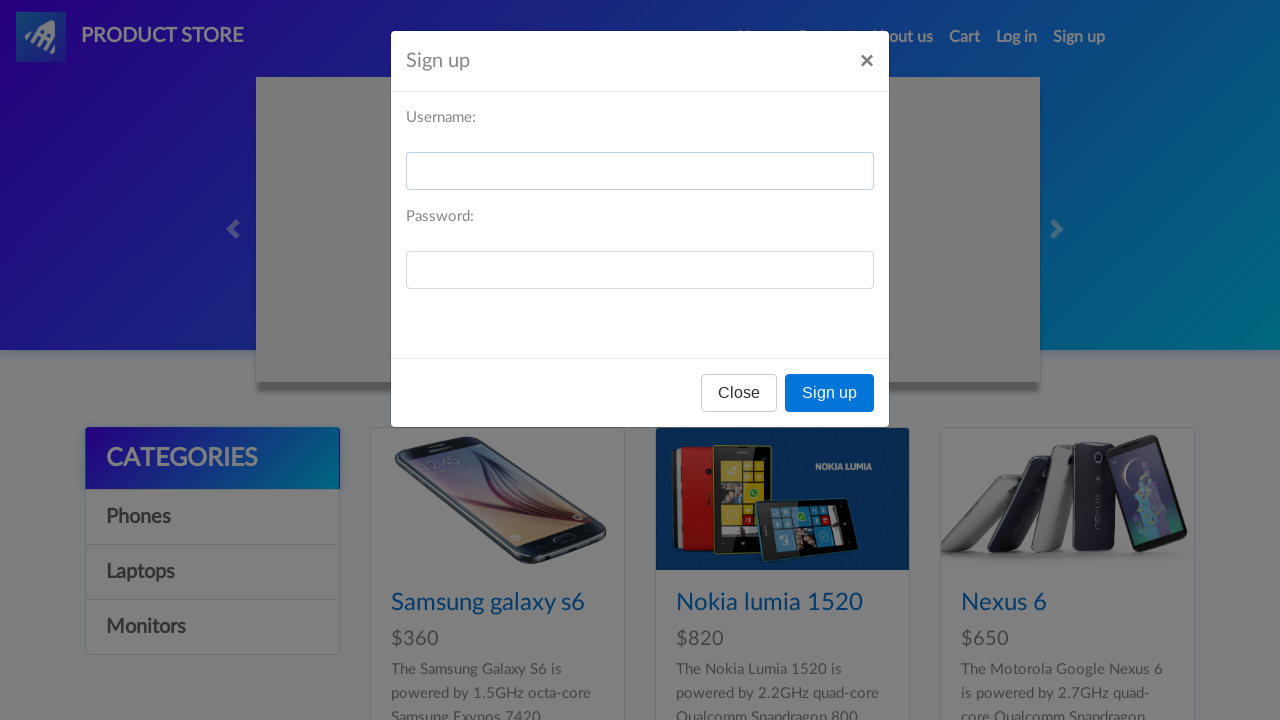

Left password field empty on #sign-password
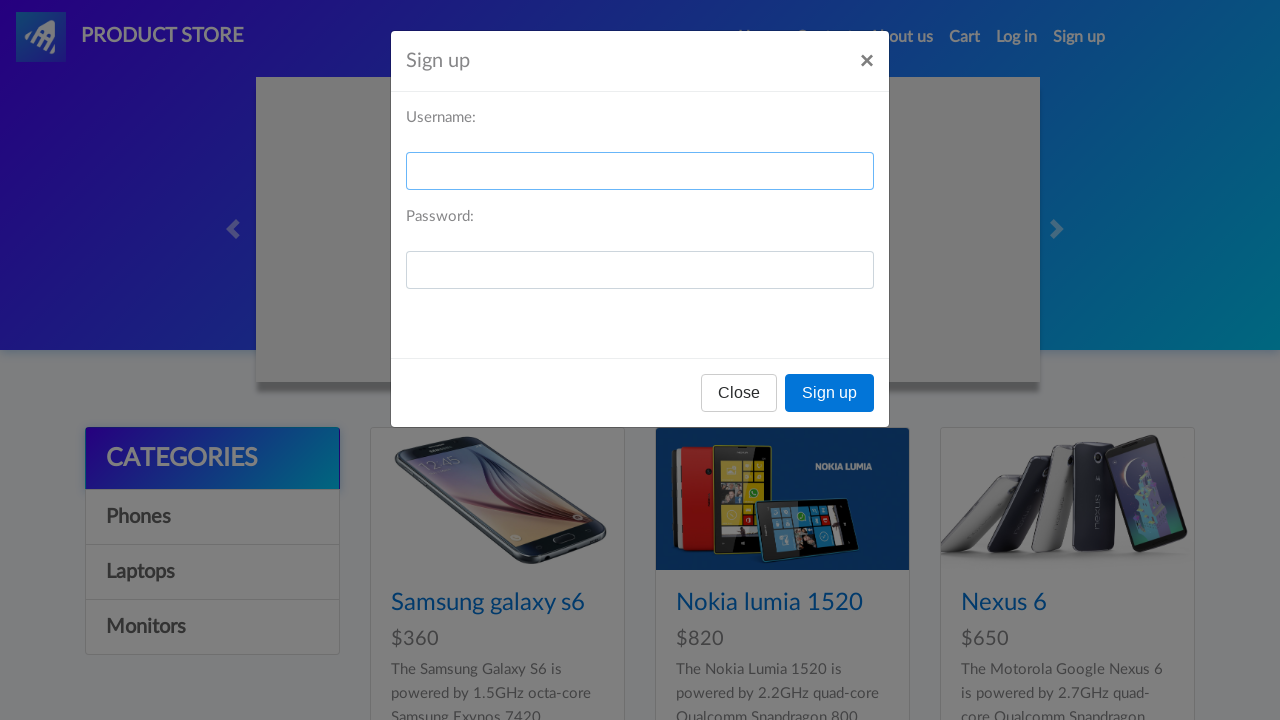

Clicked Sign up button with empty credentials to trigger validation at (830, 393) on xpath=//button[text()='Sign up']
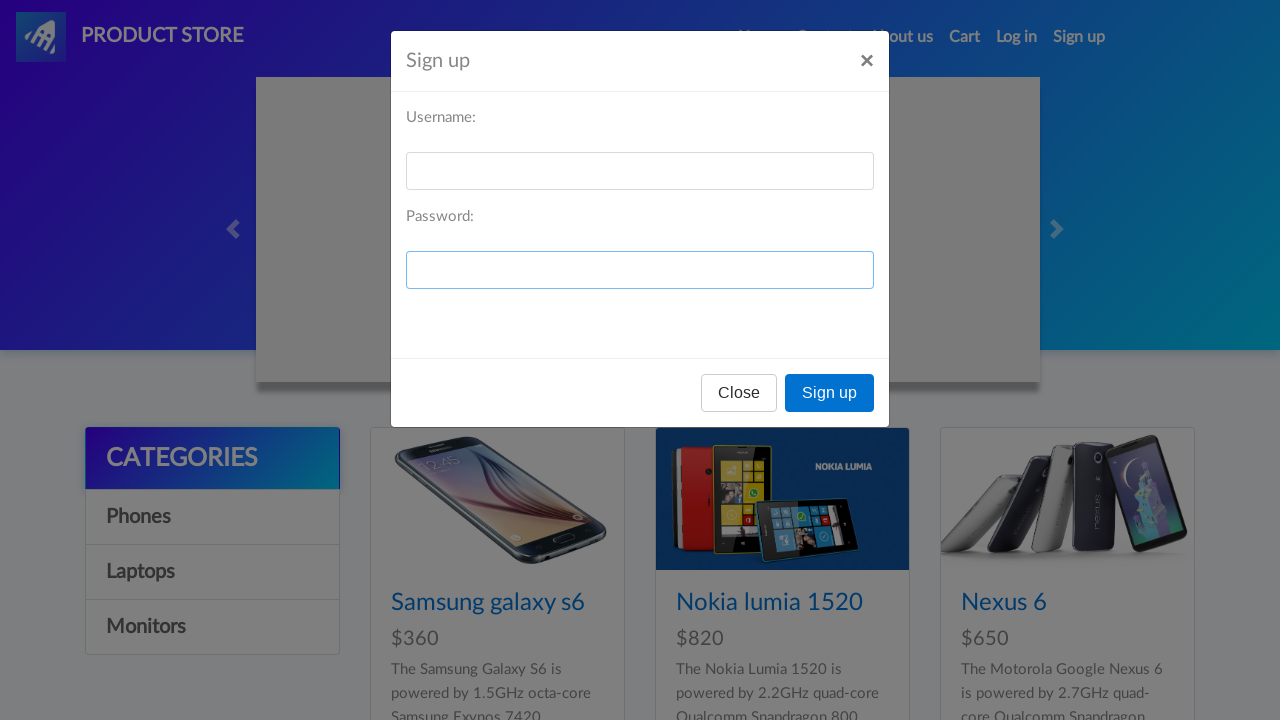

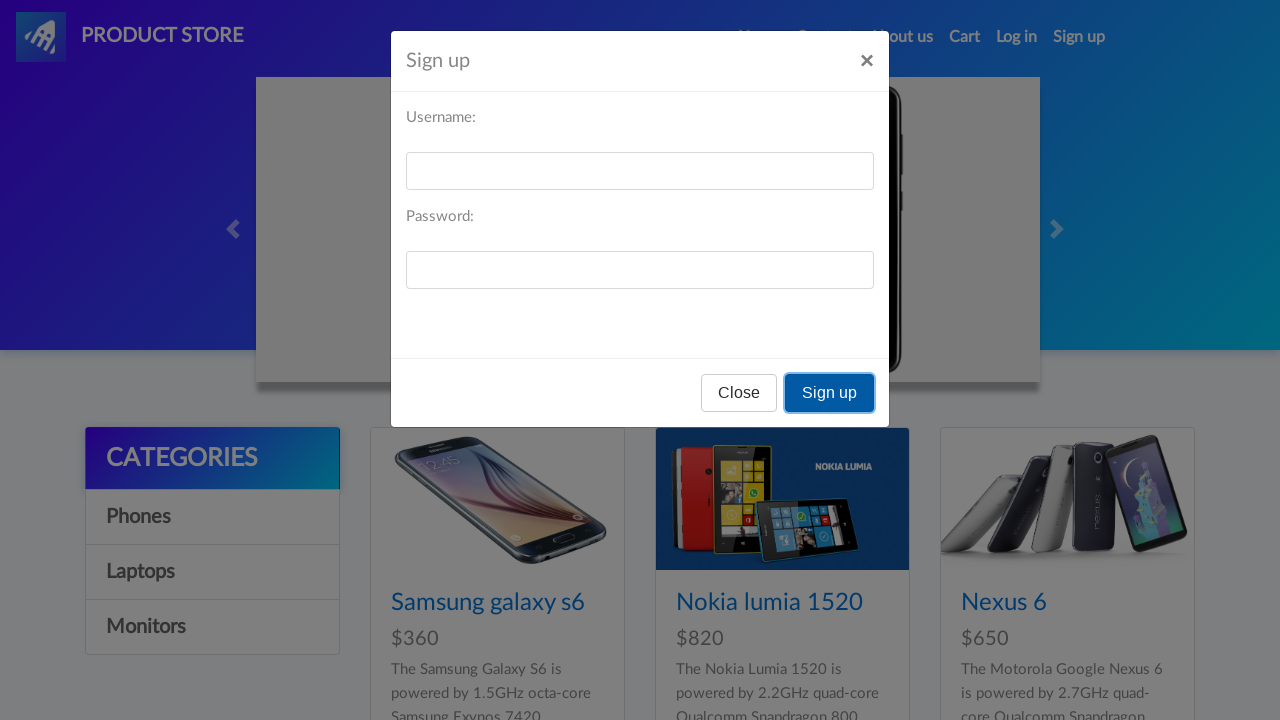